Tests JavaScript alert handling by clicking a button that triggers an alert and then accepting the alert dialog

Starting URL: https://demoqa.com/alerts

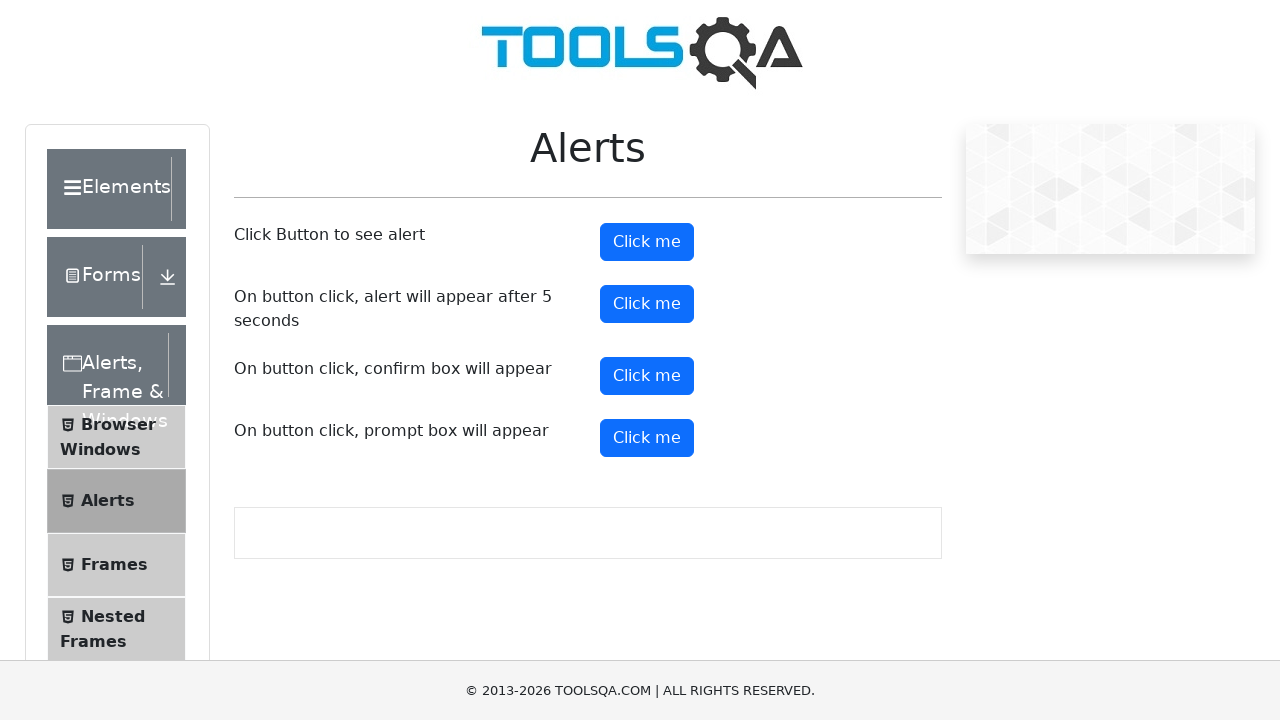

Set up dialog handler to accept alerts
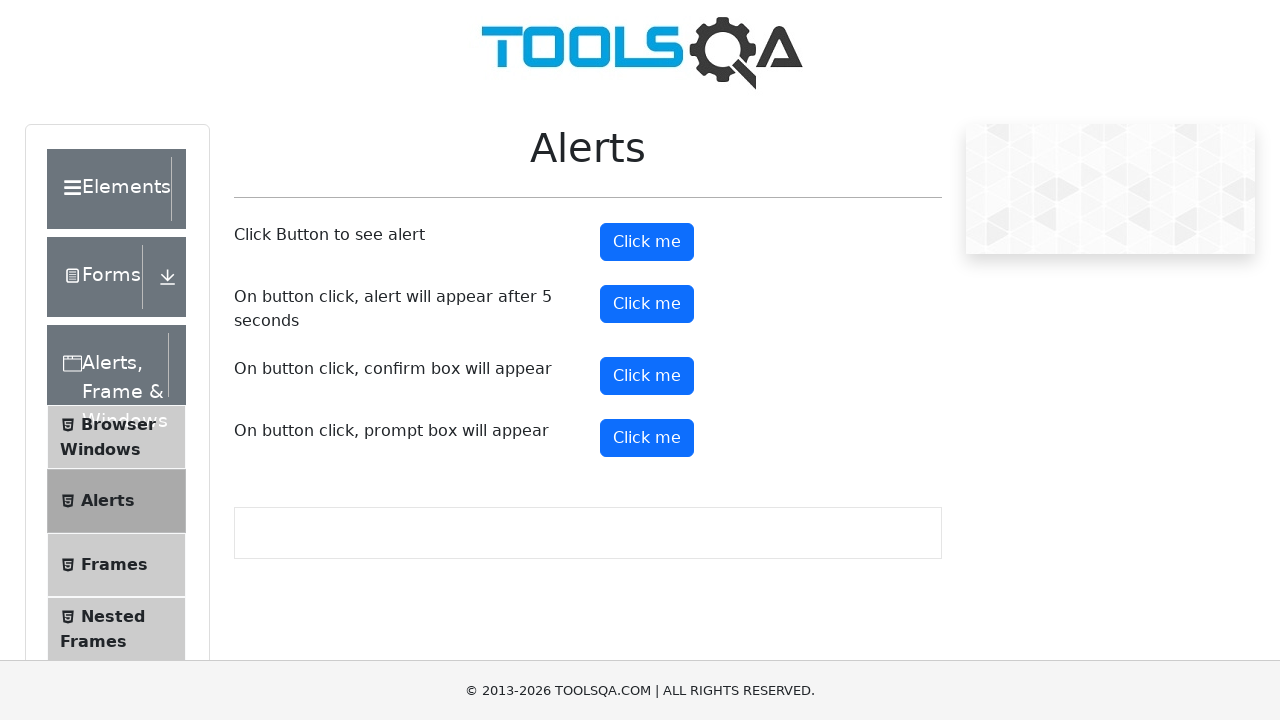

Clicked alert button to trigger JavaScript alert at (647, 242) on #alertButton
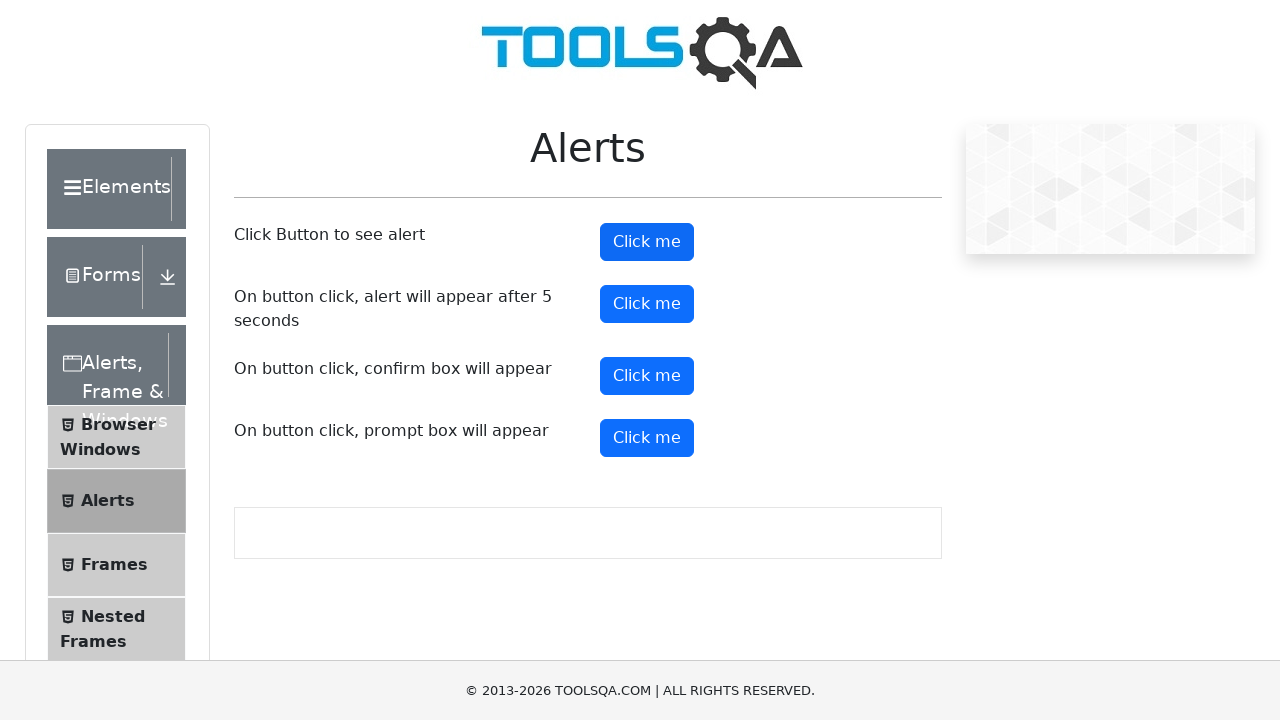

Waited 500ms for alert interaction to complete
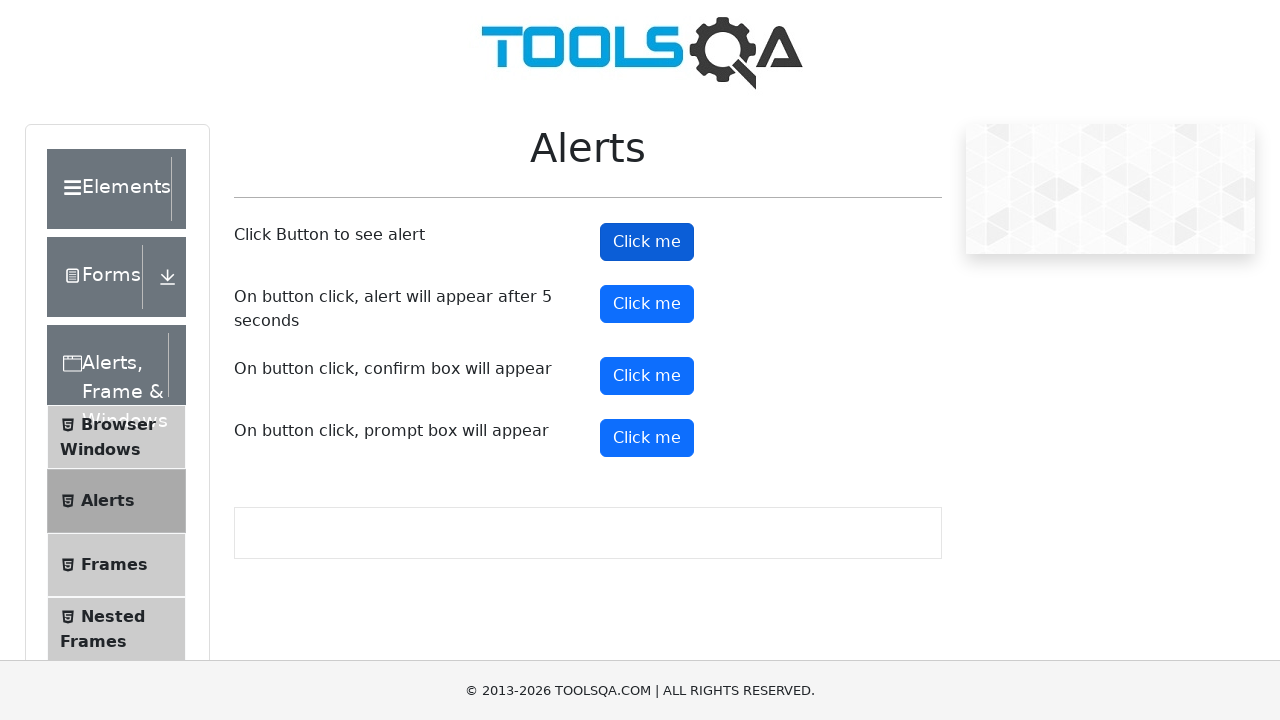

Retrieved page title: demosite
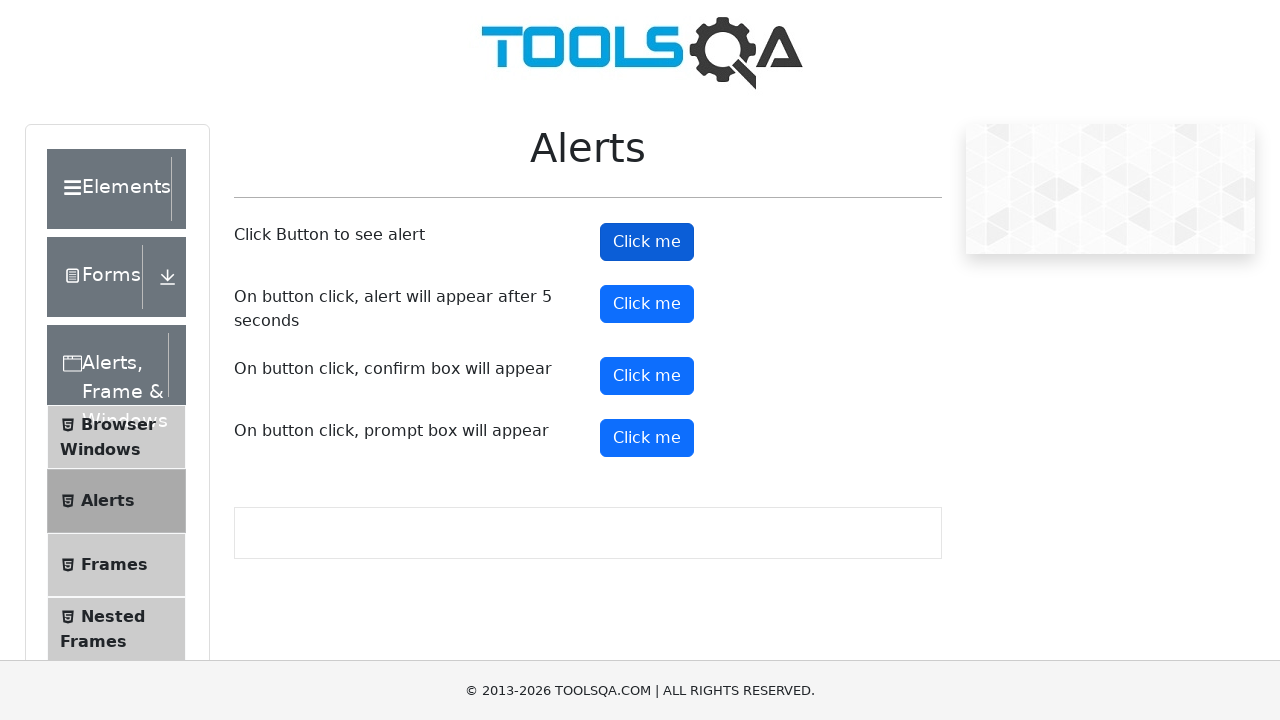

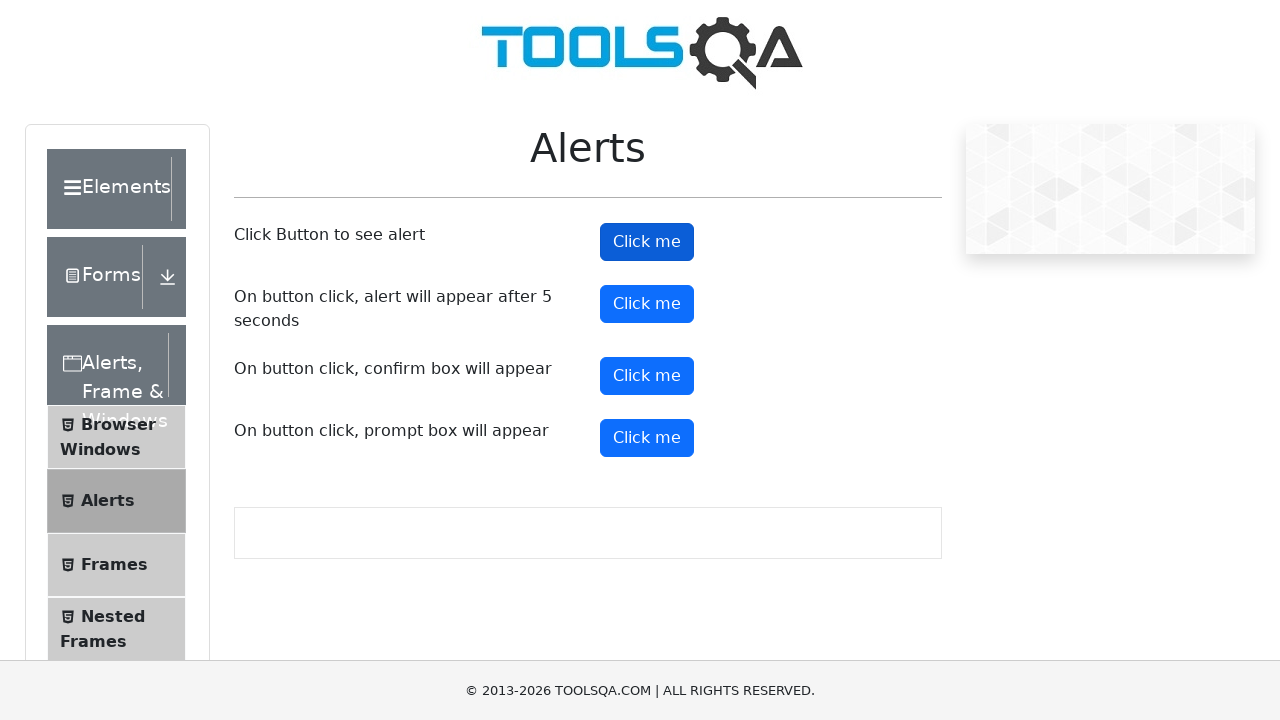